Tests drag and drop functionality by dragging a yellow div into a red div

Starting URL: https://testpages.herokuapp.com/styled/drag-drop-javascript.html

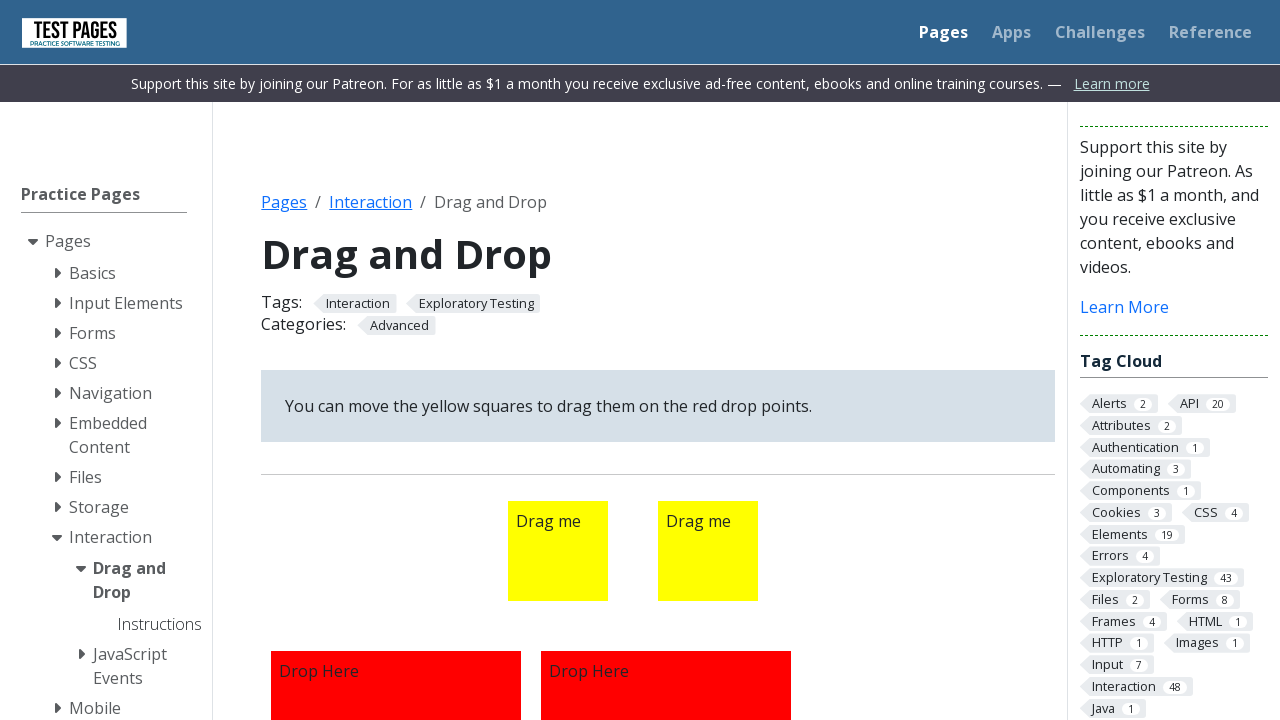

Navigated to drag and drop test page
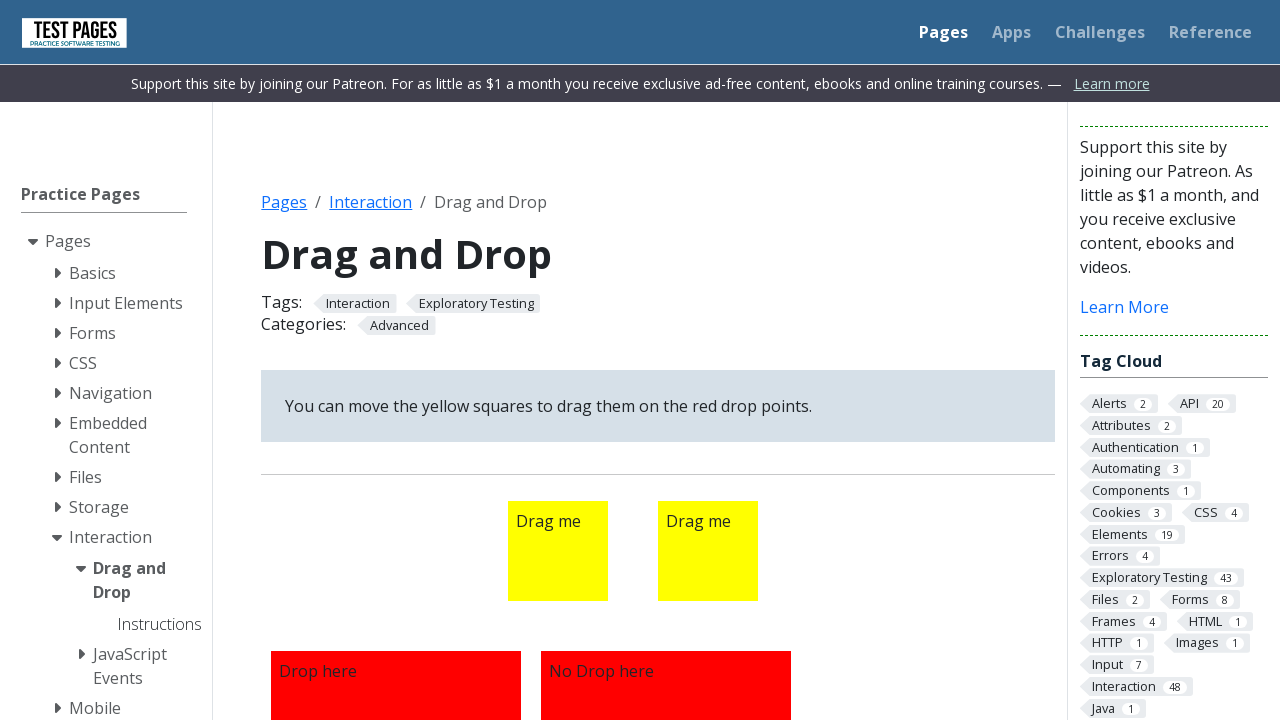

Dragged yellow div into red div at (396, 595)
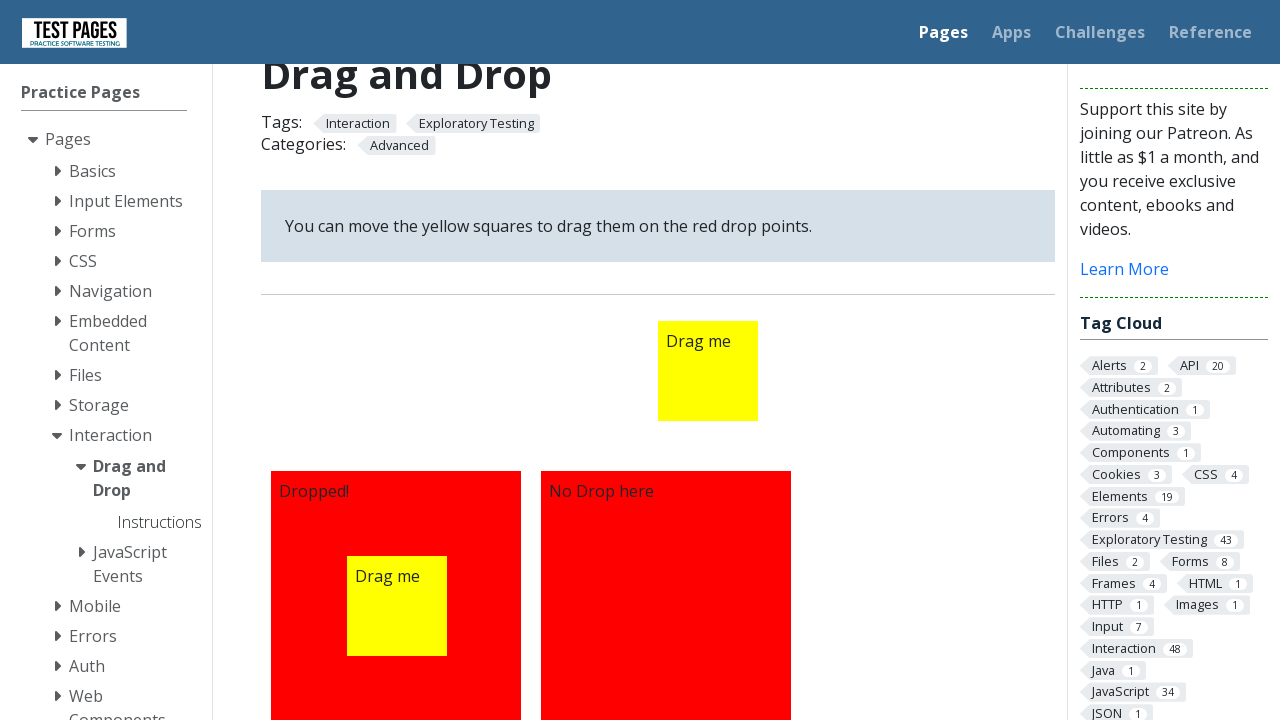

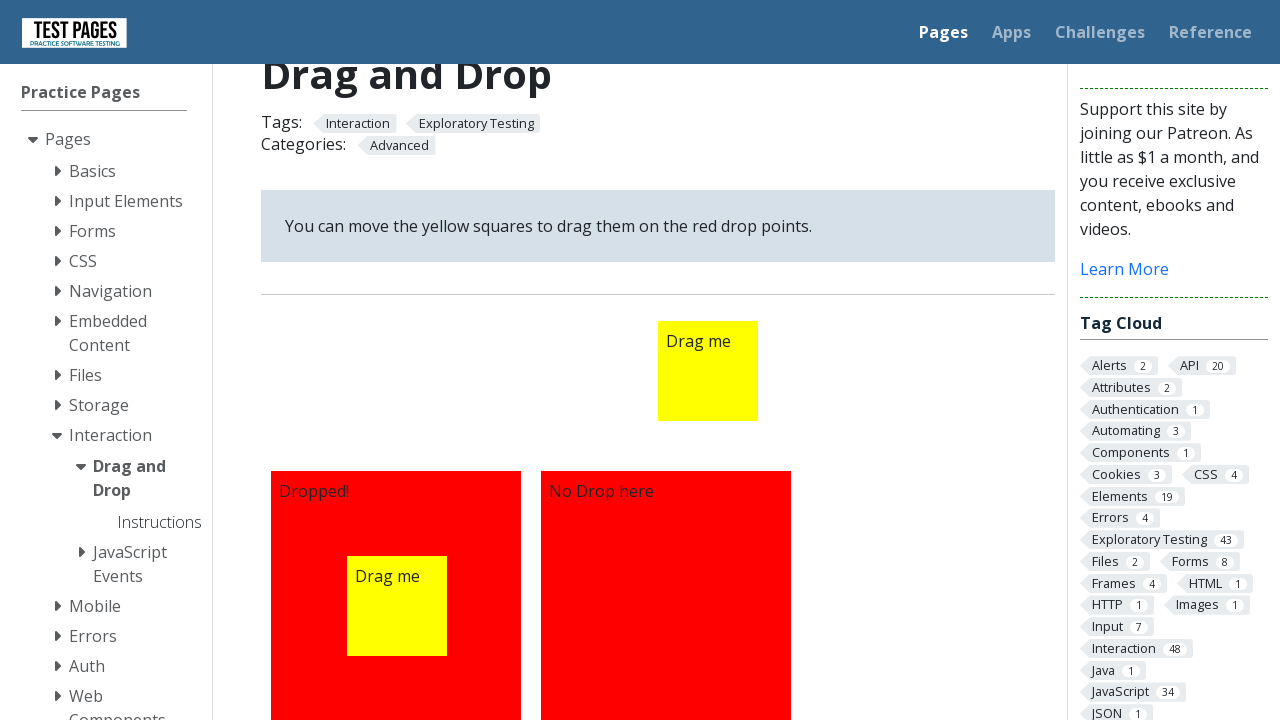